Tests the add/remove elements functionality by clicking the add button twice to create two delete buttons, then clicking one delete button to verify only one remains

Starting URL: http://the-internet.herokuapp.com/add_remove_elements/

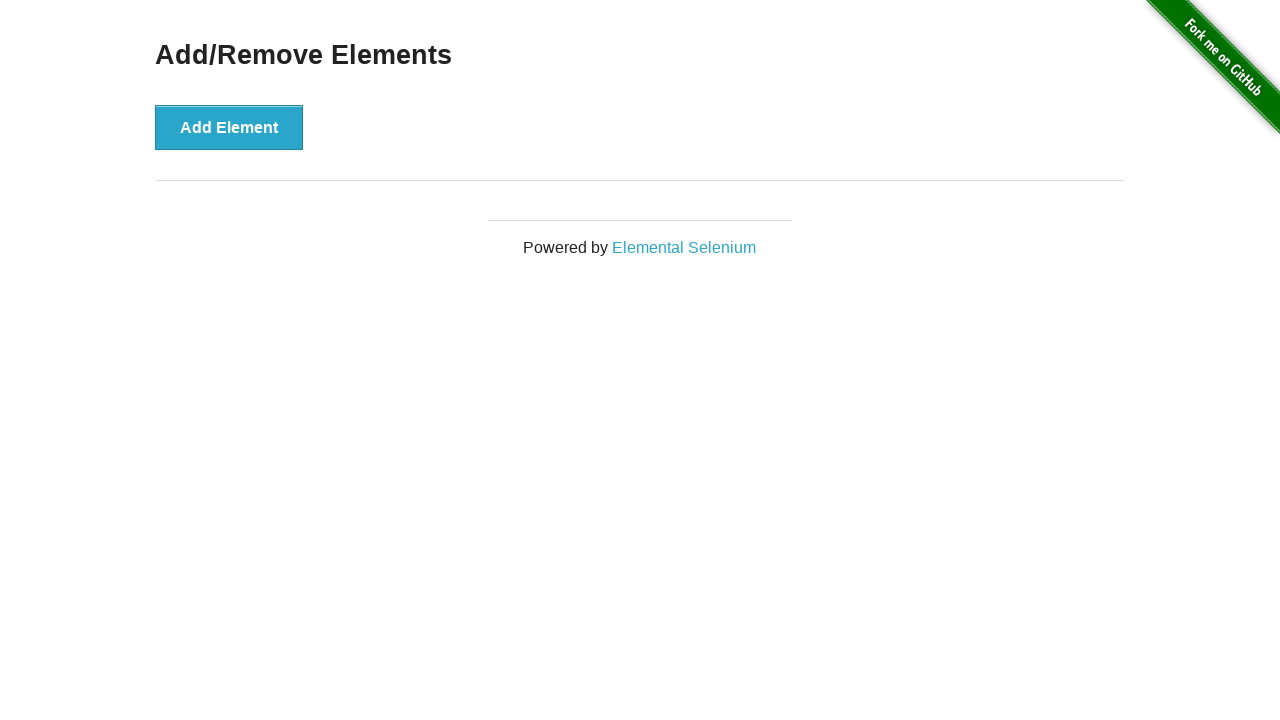

Clicked Add Element button (first time) at (229, 127) on xpath=//button[text()='Add Element']
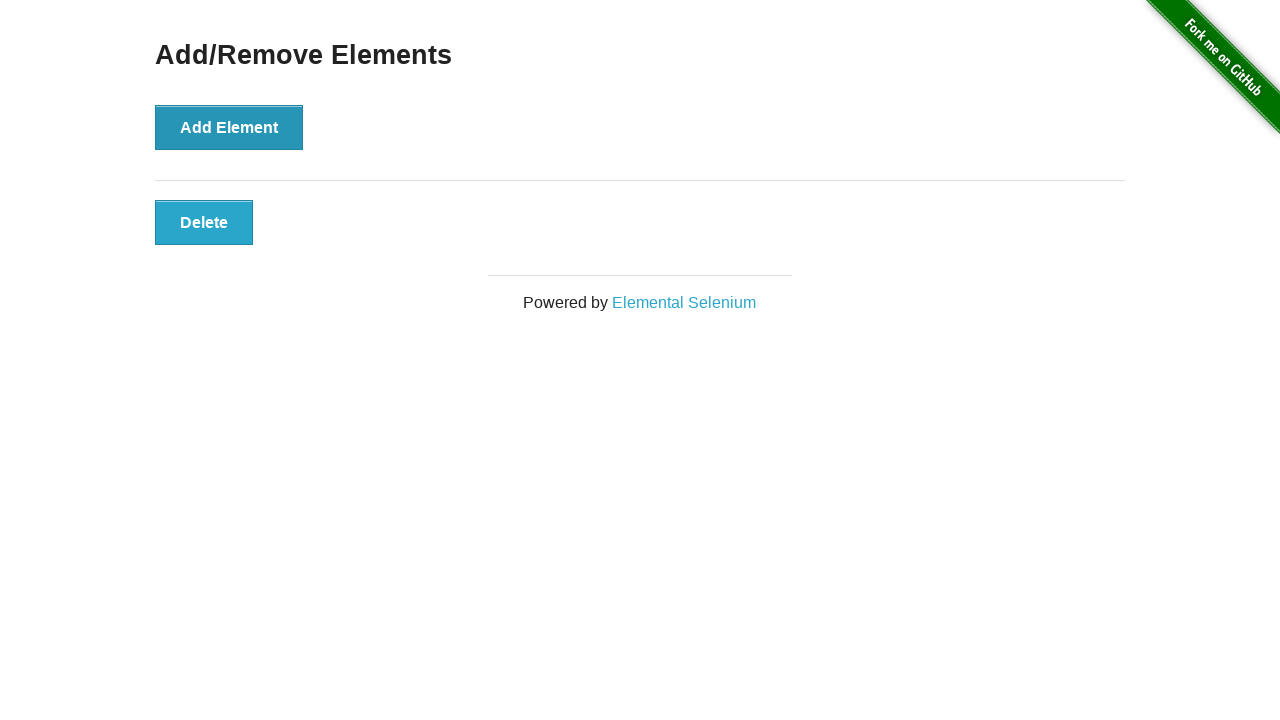

Clicked Add Element button (second time) at (229, 127) on xpath=//button[text()='Add Element']
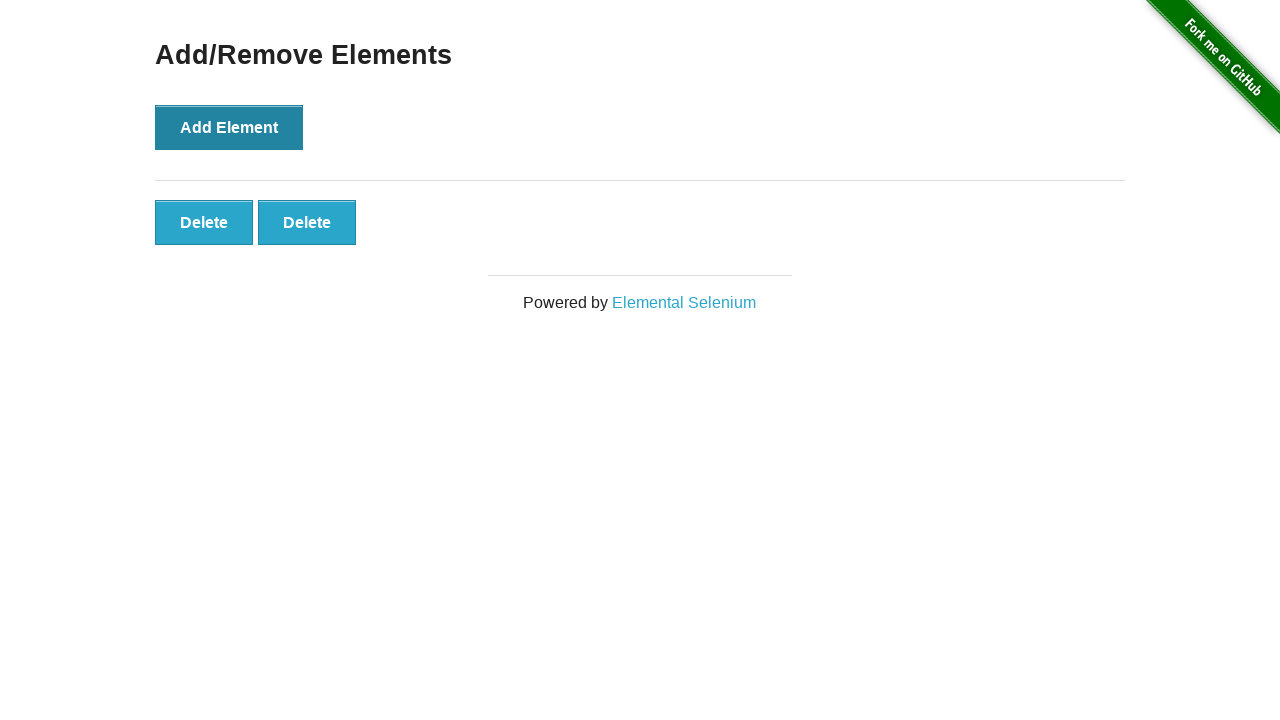

Located all delete buttons
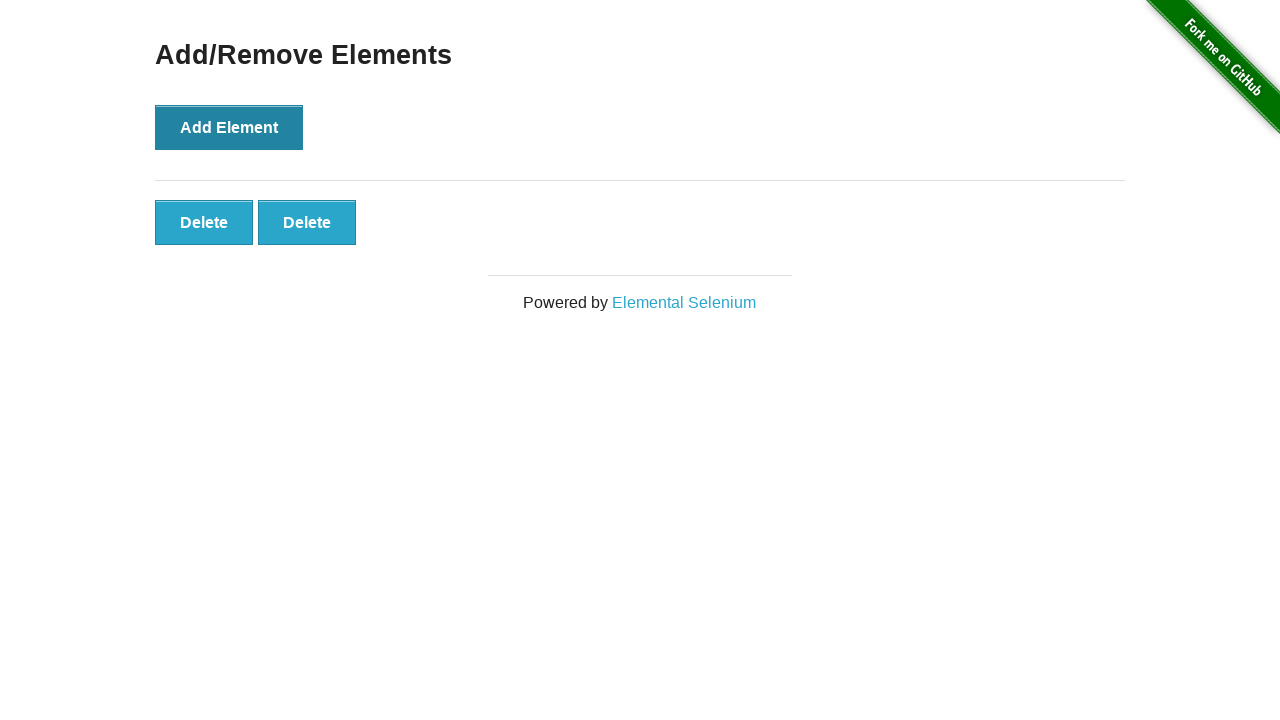

Verified that two delete buttons are present
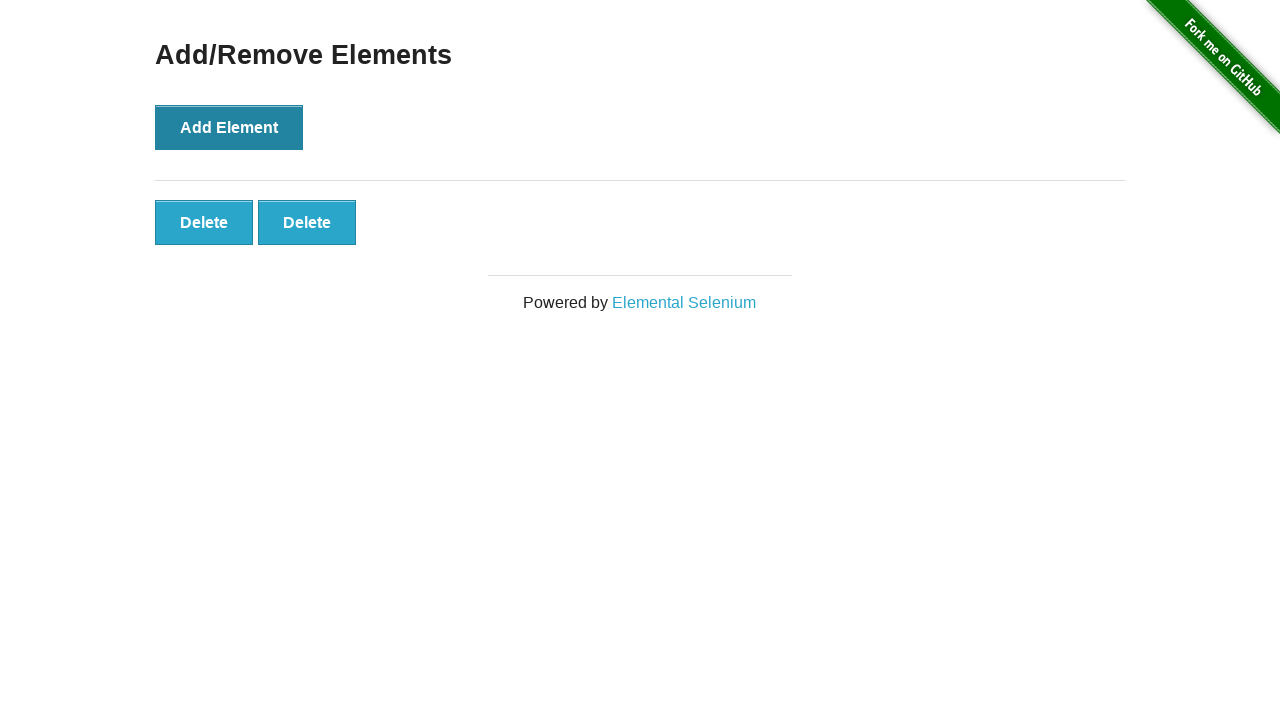

Clicked the first delete button to remove it at (204, 222) on xpath=//button[text()='Delete']
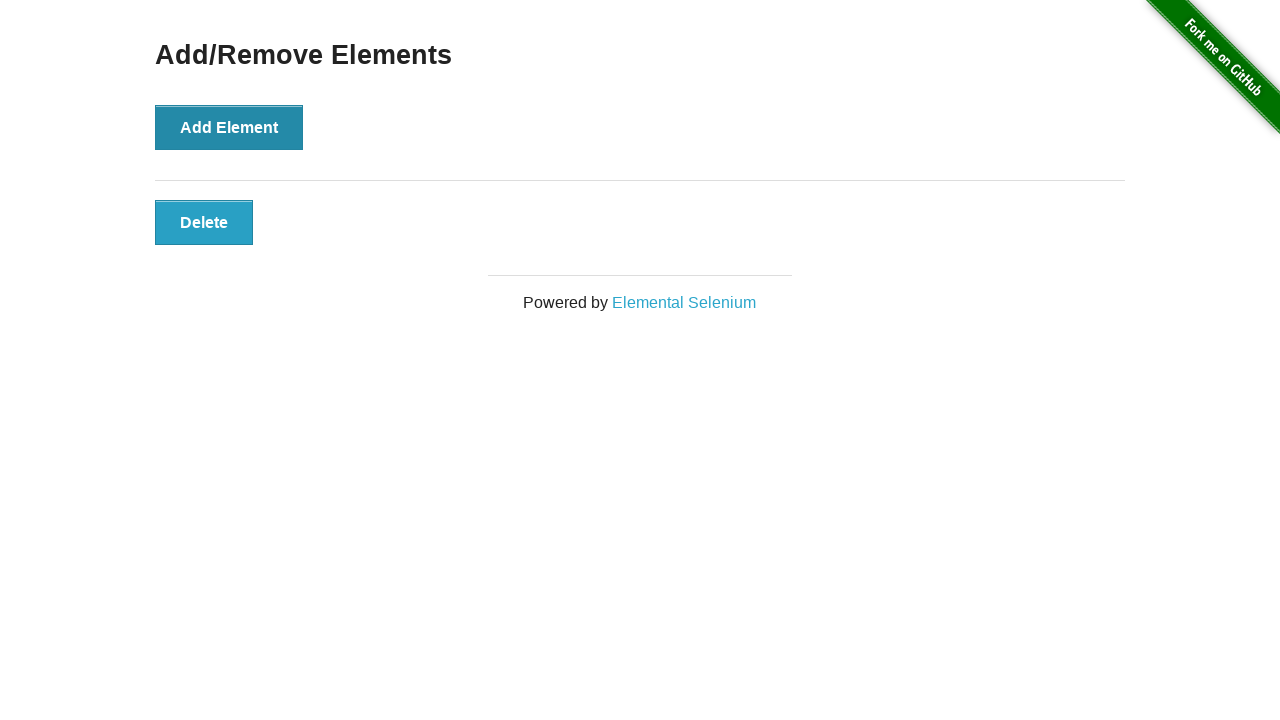

Located remaining delete buttons
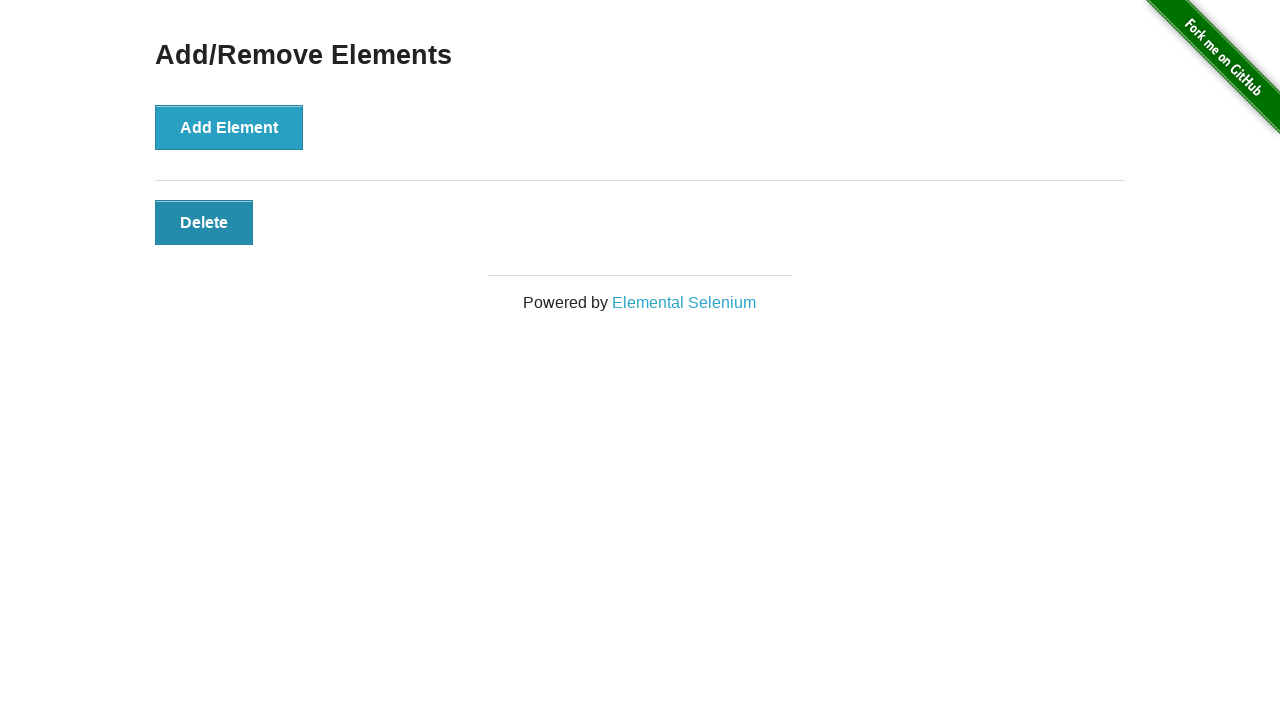

Verified that only one delete button remains
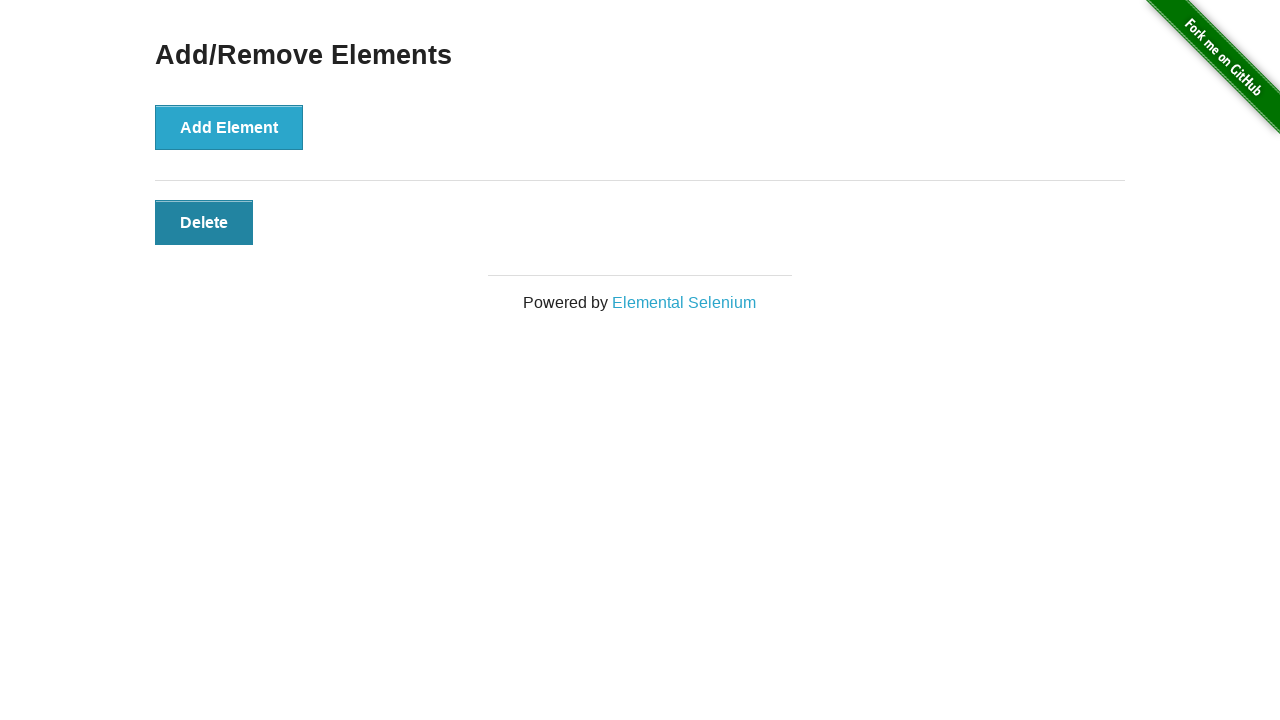

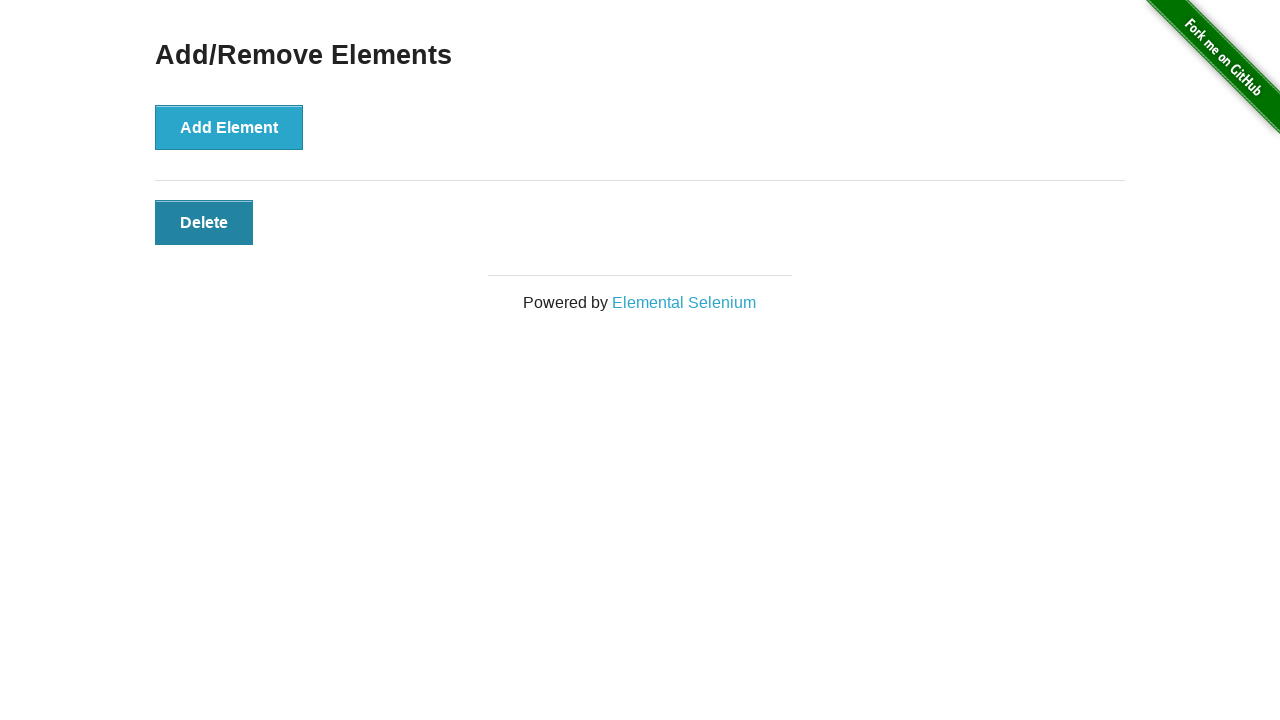